Tests clicking a blue button with dynamic class attributes three times in succession, accepting the JavaScript alert that appears after each click.

Starting URL: http://uitestingplayground.com/classattr

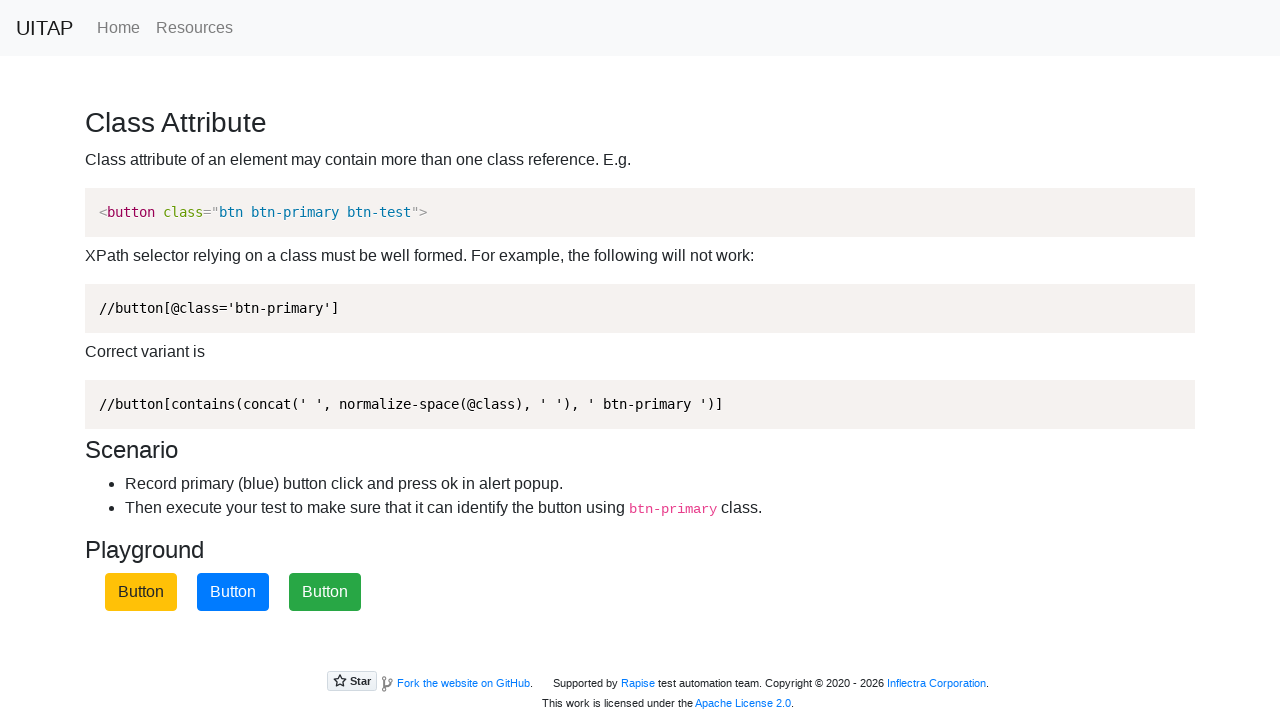

Clicked blue button (iteration 1) at (233, 592) on xpath=//button[contains(concat(' ', normalize-space(@class), ' '), ' btn-primary
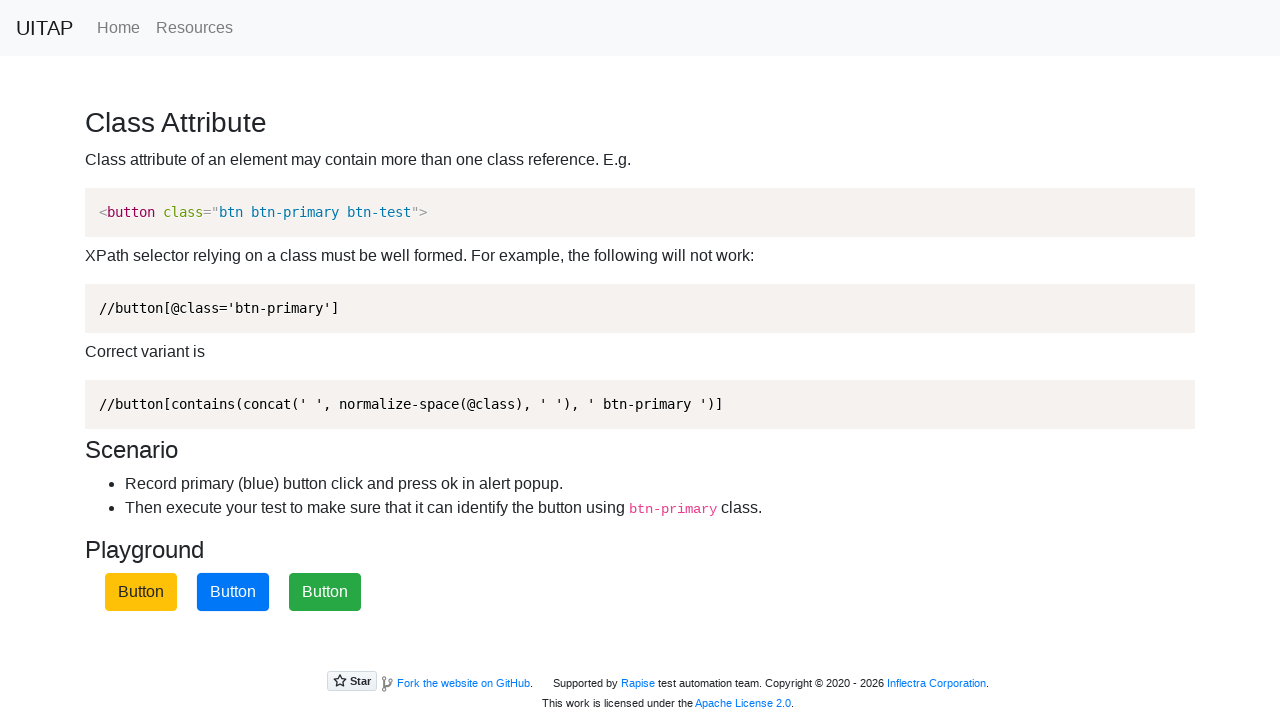

Set up dialog handler to accept alerts
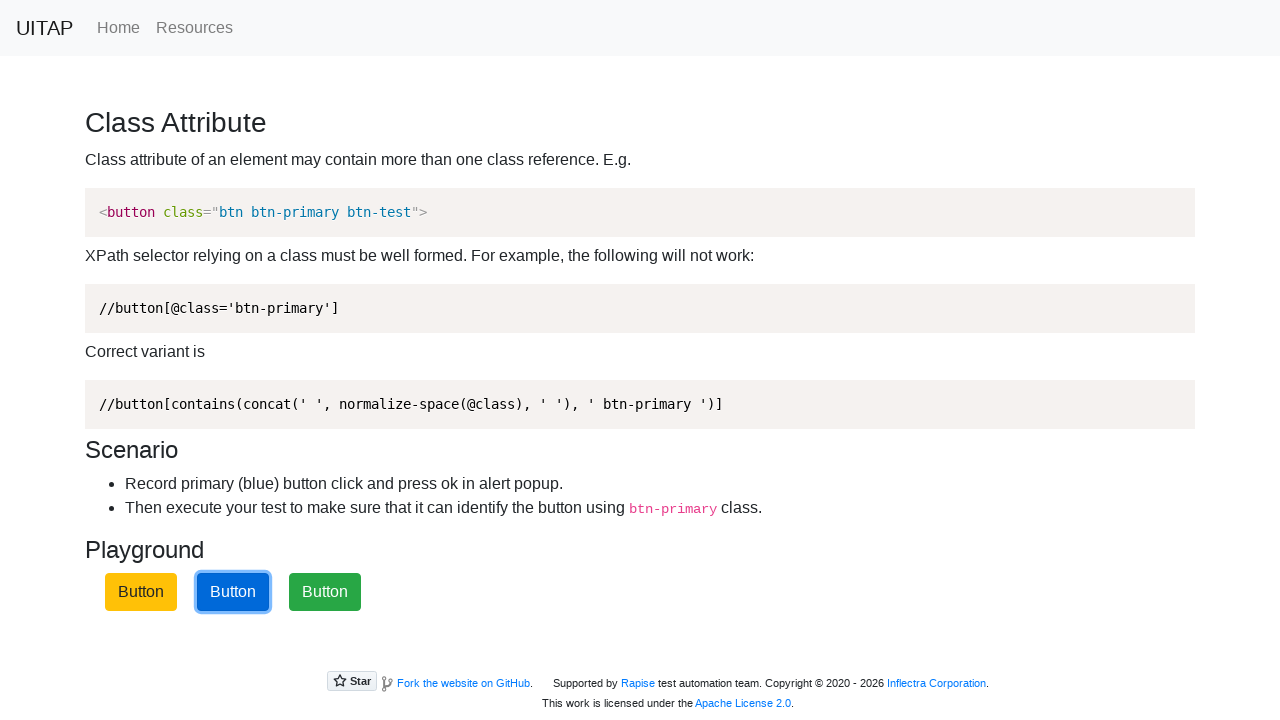

Confirmed dialog handler is active for subsequent clicks
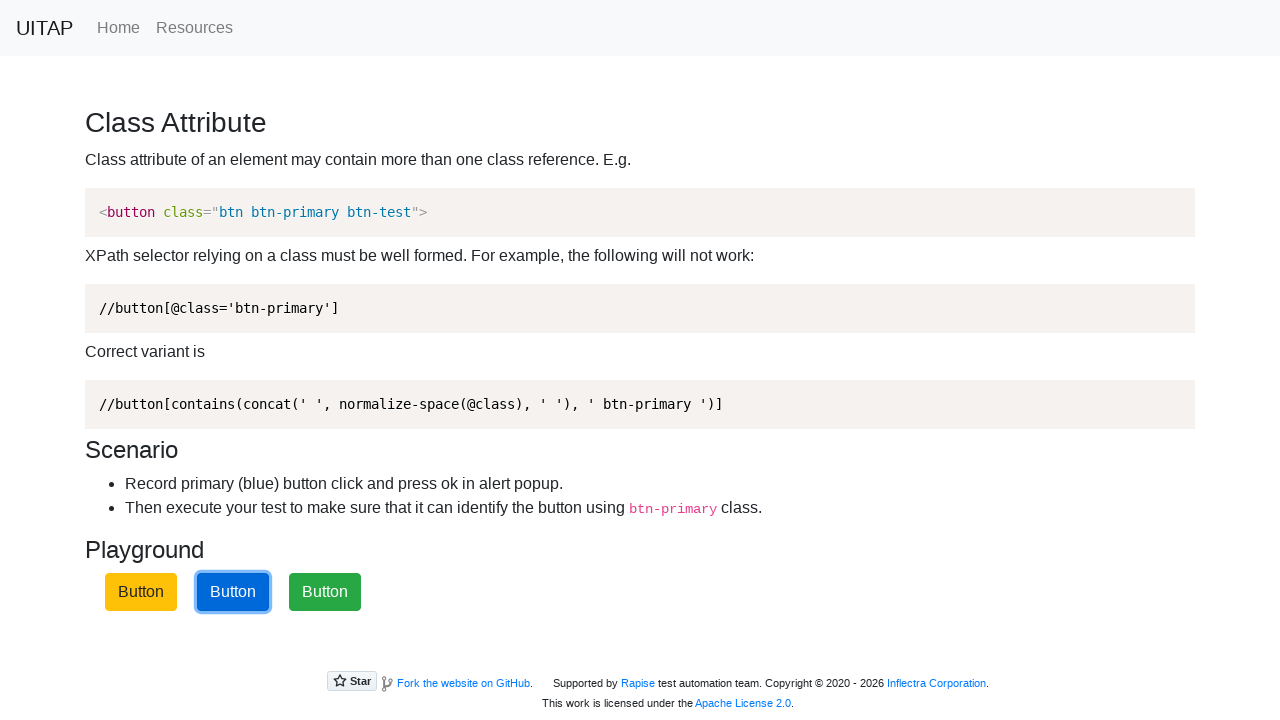

Clicked blue button (iteration 1) - JavaScript alert accepted at (233, 592) on xpath=//button[contains(concat(' ', normalize-space(@class), ' '), ' btn-primary
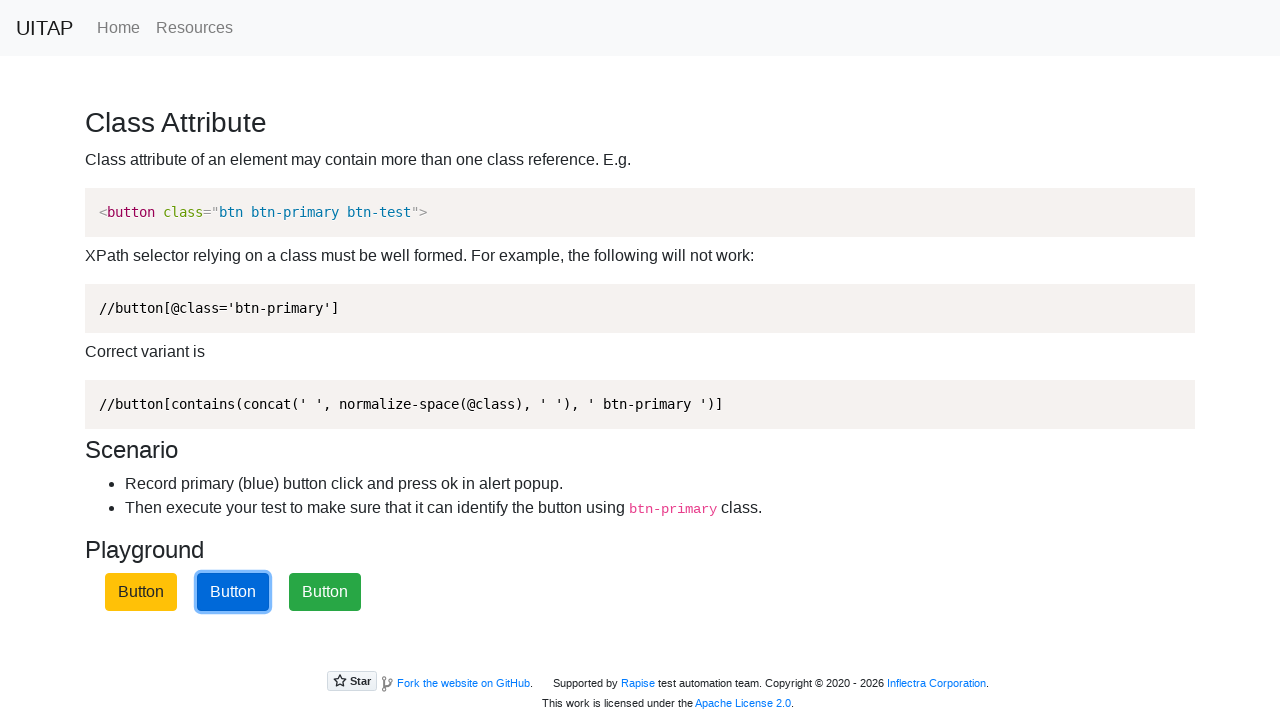

Clicked blue button (iteration 2) - JavaScript alert accepted at (233, 592) on xpath=//button[contains(concat(' ', normalize-space(@class), ' '), ' btn-primary
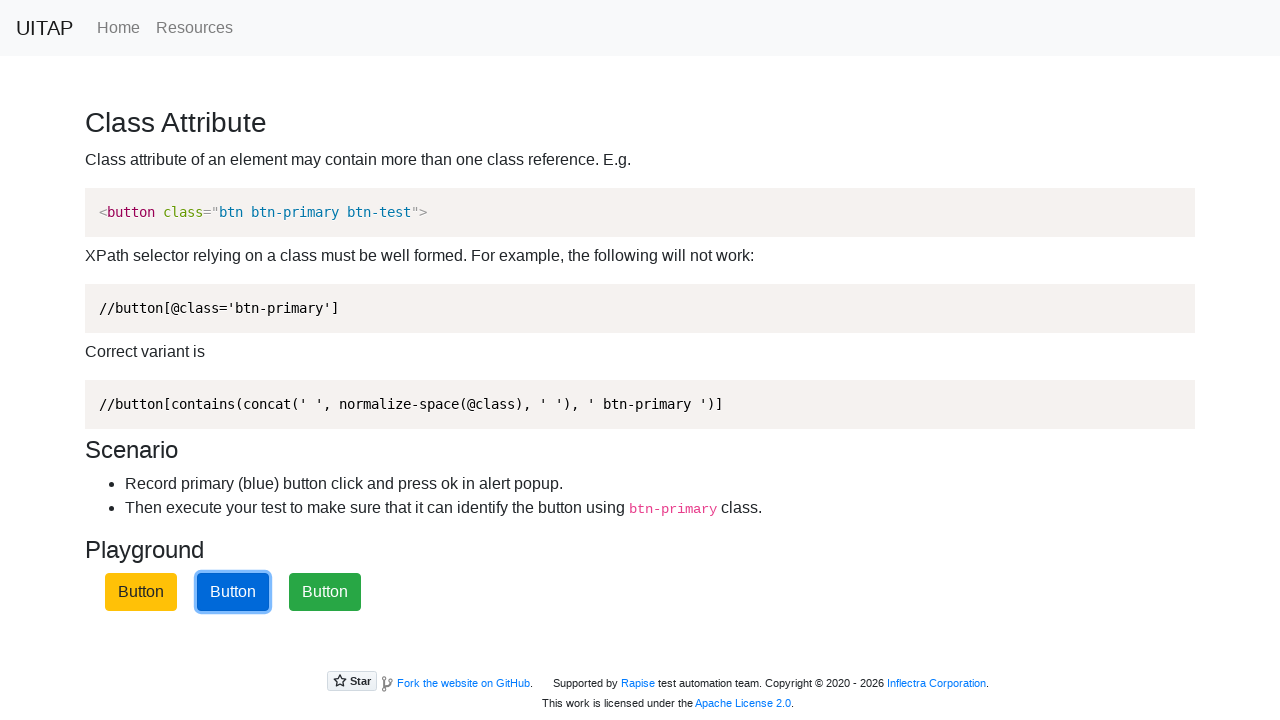

Clicked blue button (iteration 3) - JavaScript alert accepted at (233, 592) on xpath=//button[contains(concat(' ', normalize-space(@class), ' '), ' btn-primary
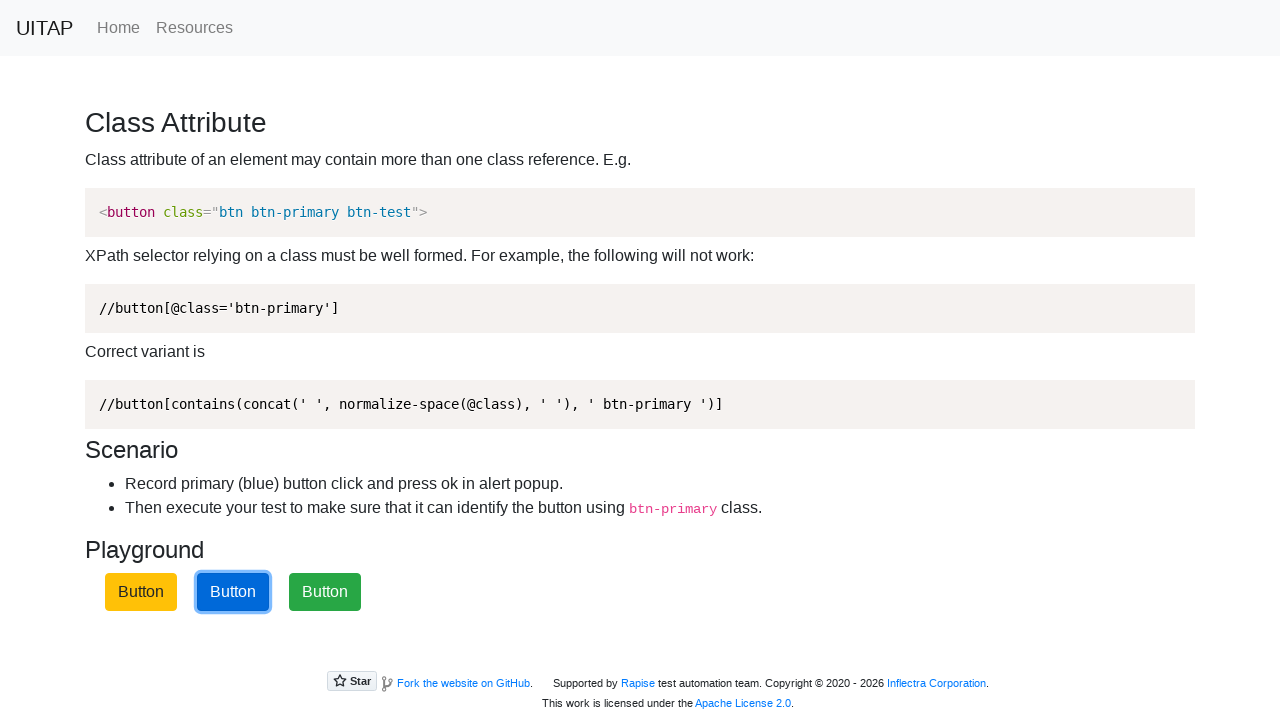

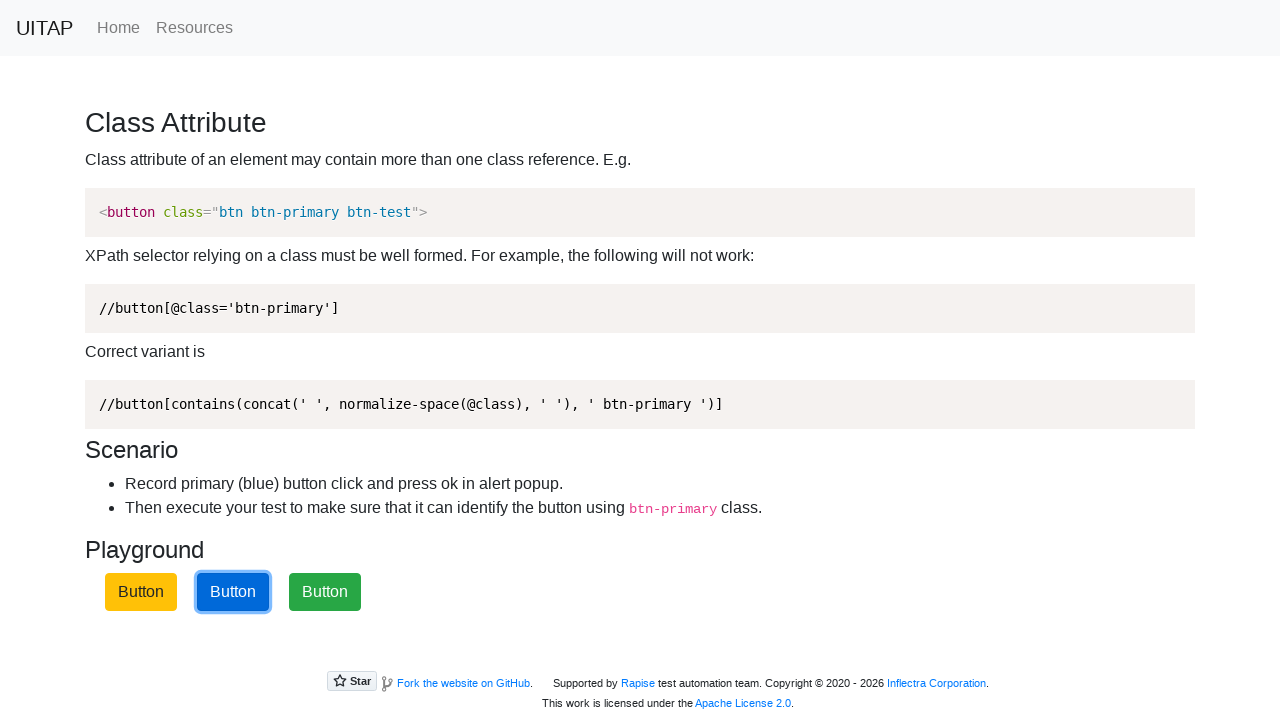